Tests multi-tab browser functionality by opening a new tab and navigating to a different website (redmine.org) while the first tab remains on selenium.dev

Starting URL: https://www.selenium.dev/

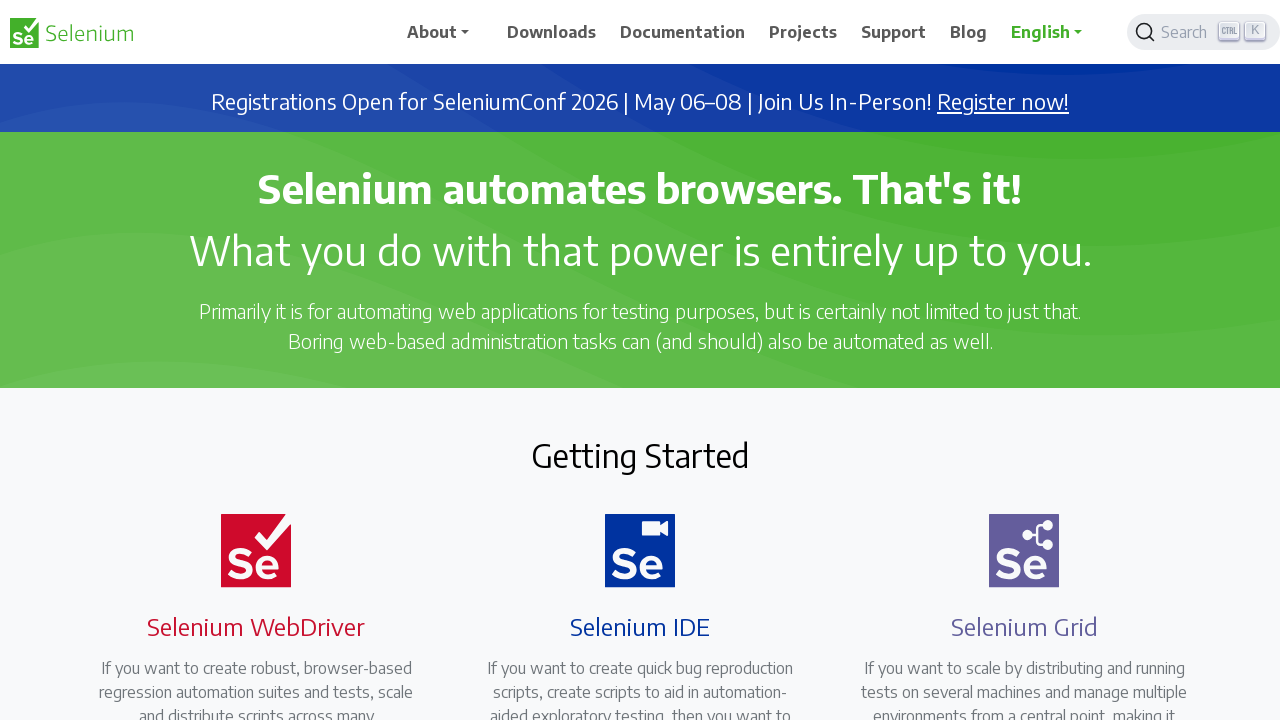

Opened a new tab in the browser
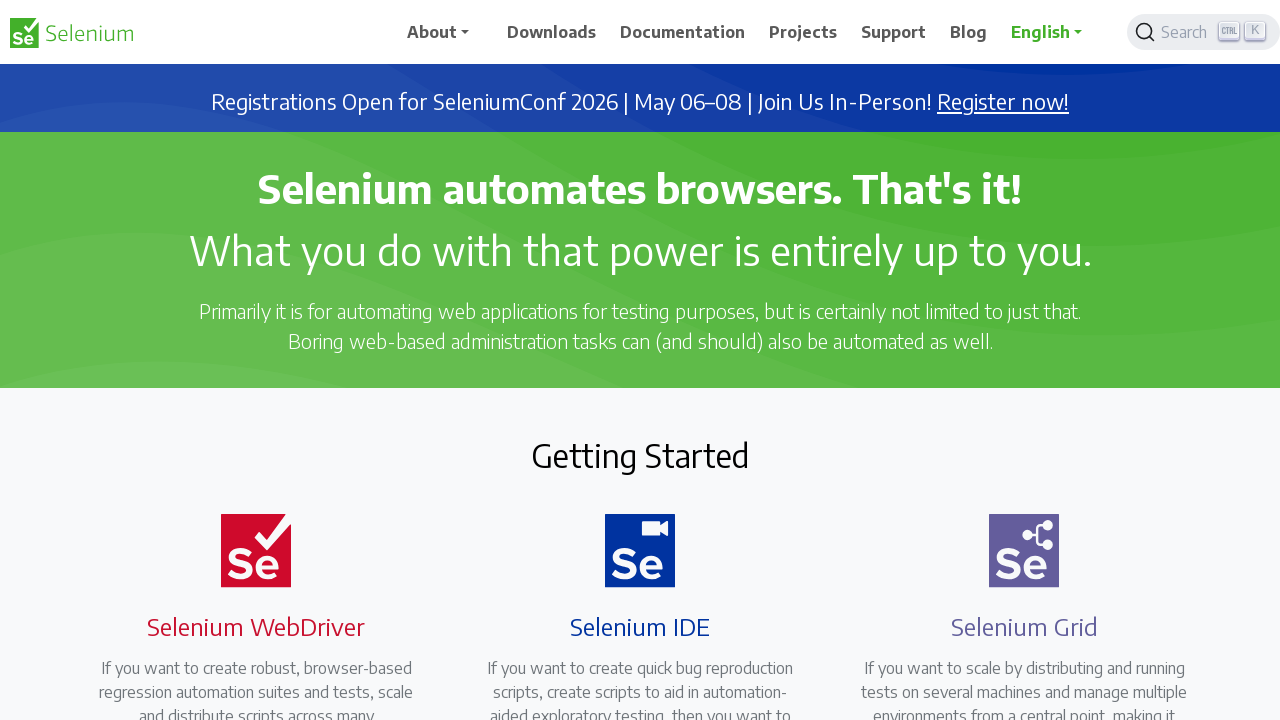

Navigated new tab to https://www.redmine.org/
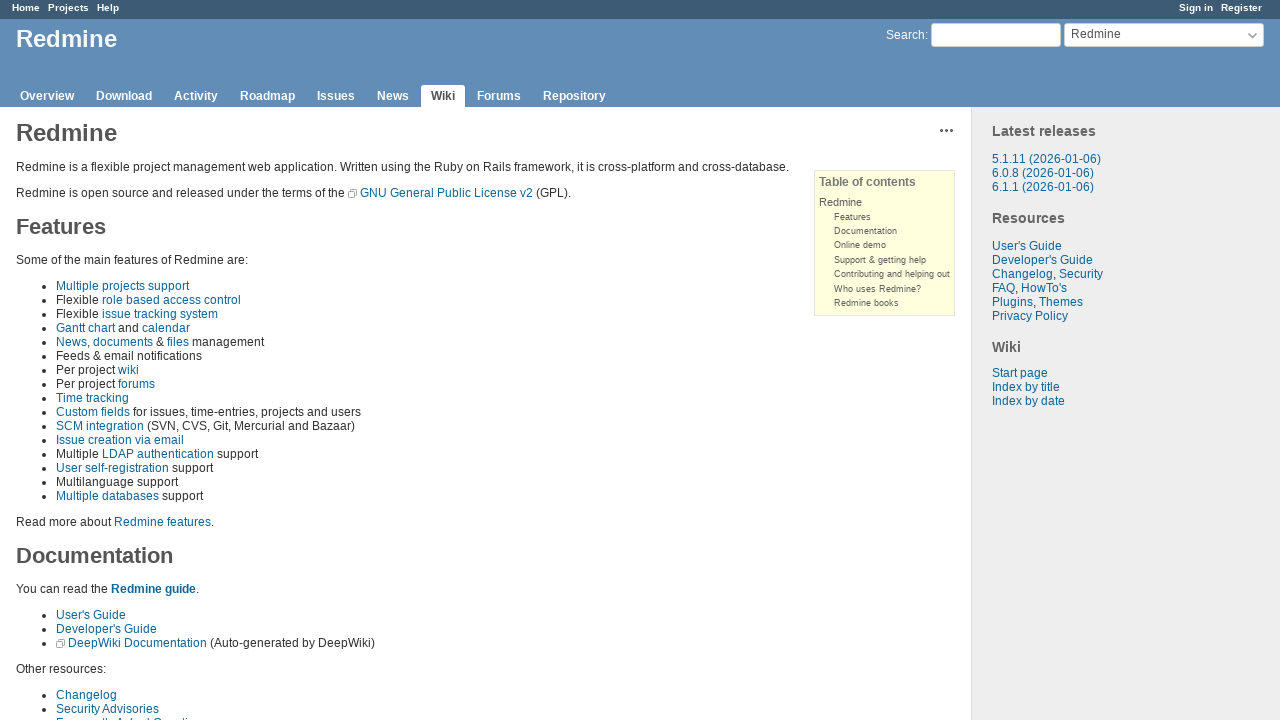

New tab finished loading (domcontentloaded state)
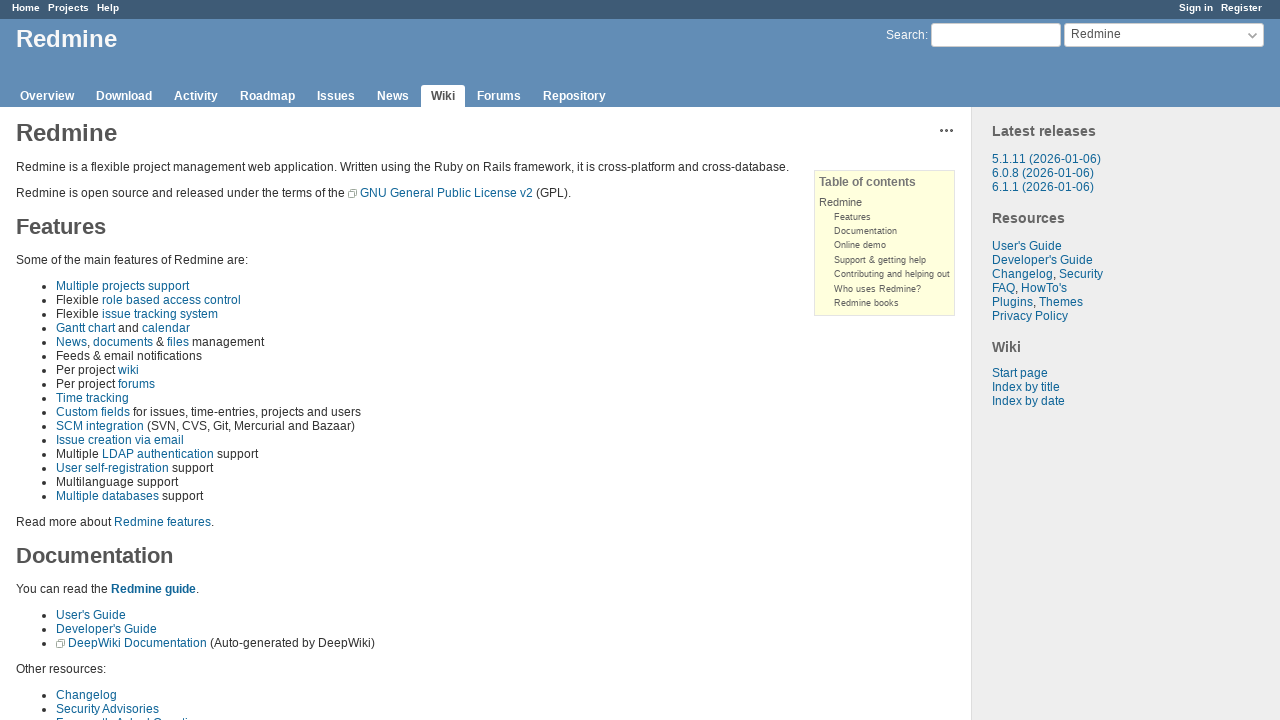

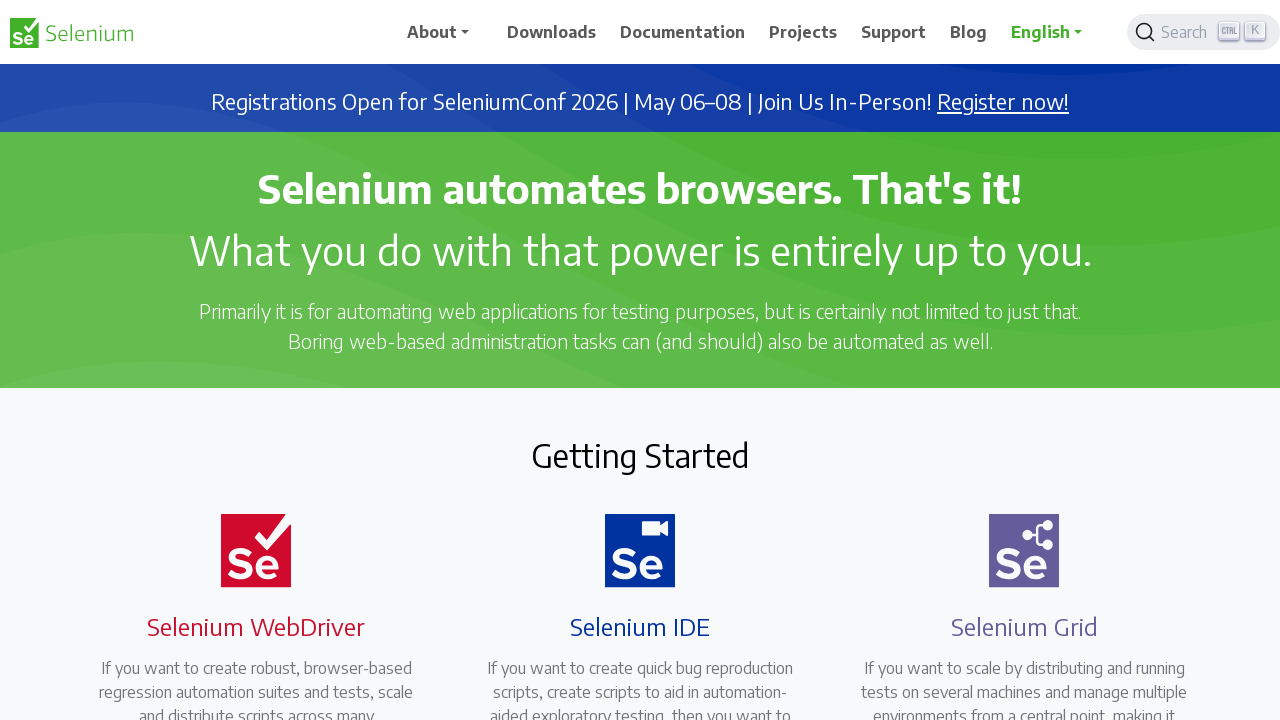